Navigates to the Unacademy UPSC preparation course page and clicks on an element (likely a course card or navigation element).

Starting URL: https://unacademy.com/goal/upsc-civil-services-examination-ias-preparation/KSCGY

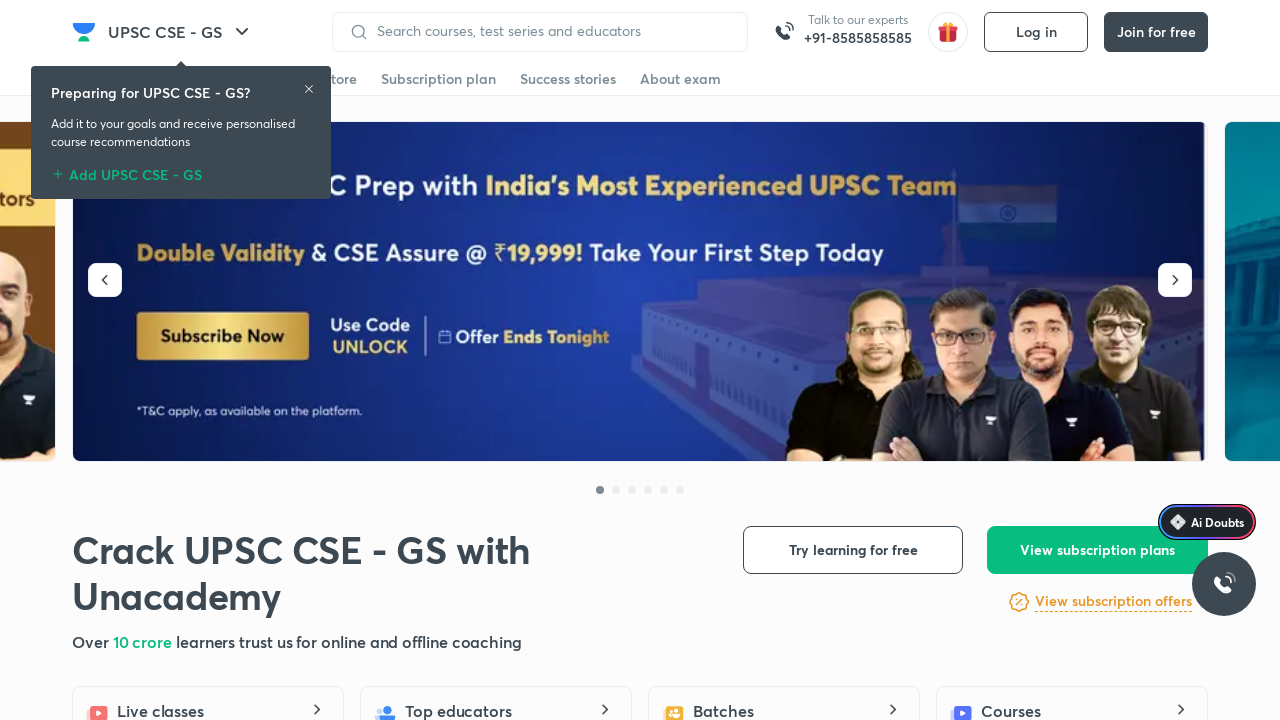

Waited for course card element to load on UPSC preparation page
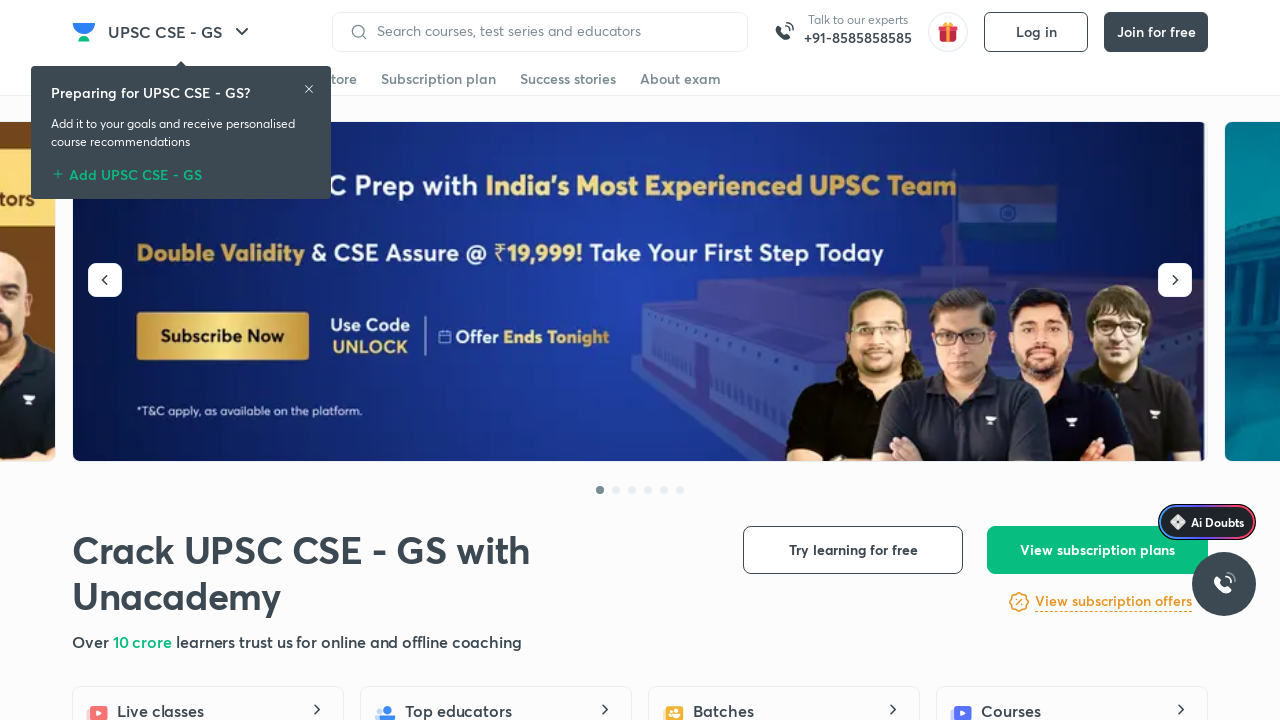

Clicked on the course card or navigation element at (540, 32) on div.css-1i7s5mp
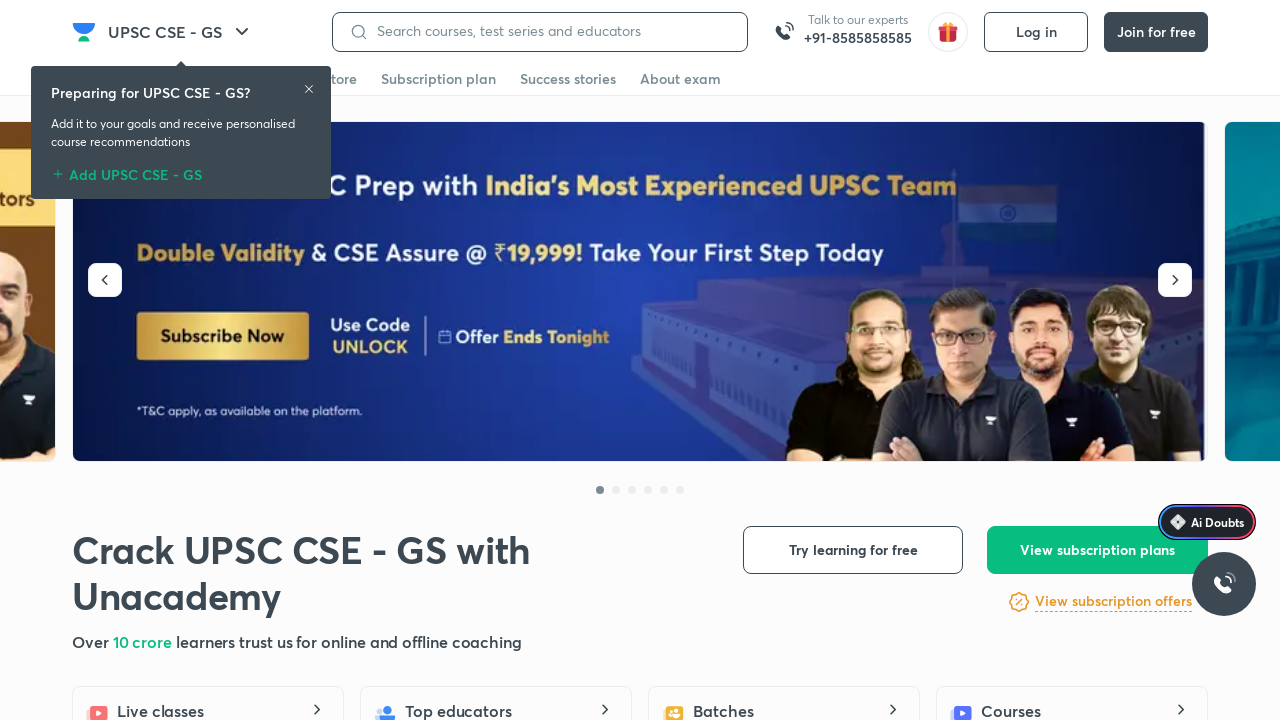

Waited for page navigation to complete and network to idle
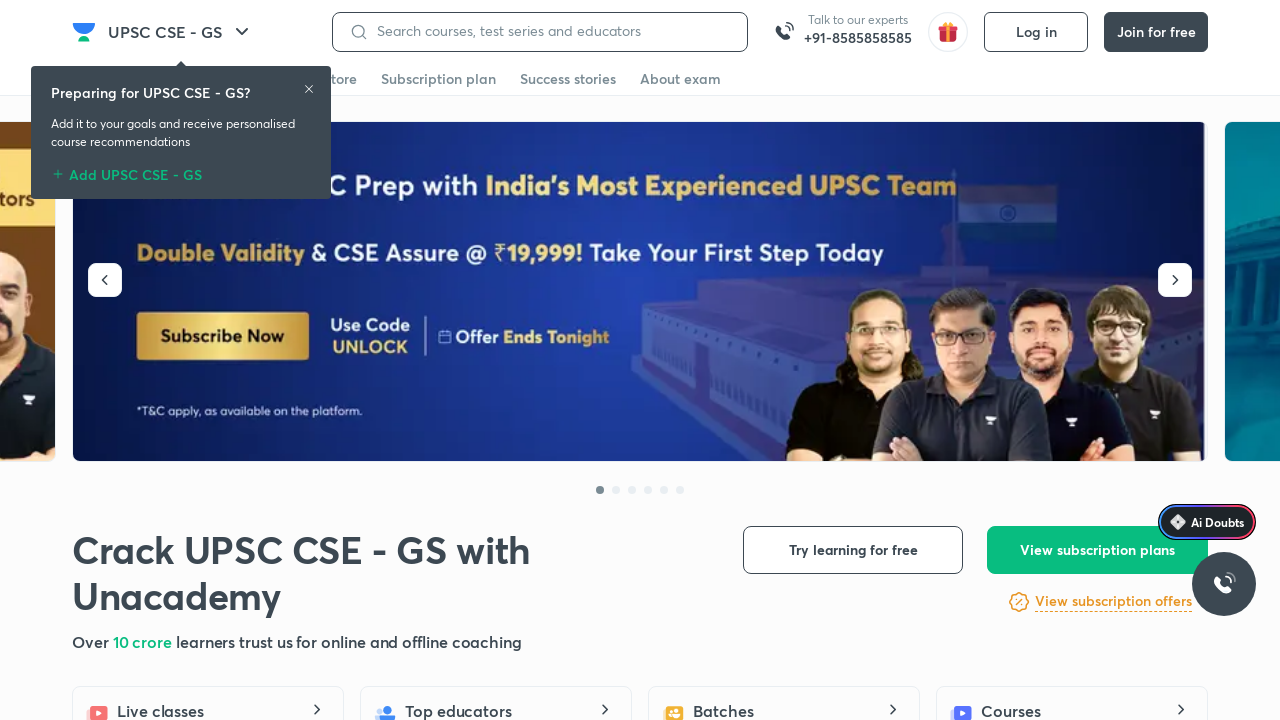

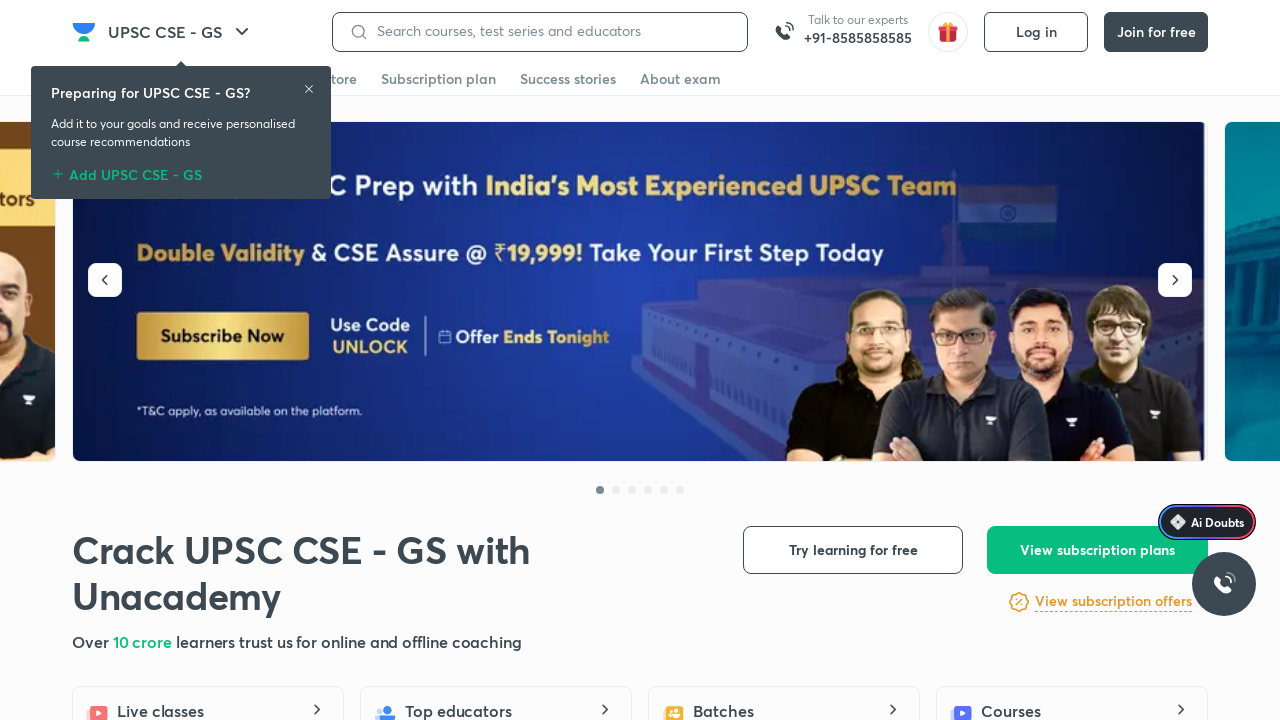